Tests that entered text is trimmed when editing a todo item

Starting URL: https://demo.playwright.dev/todomvc

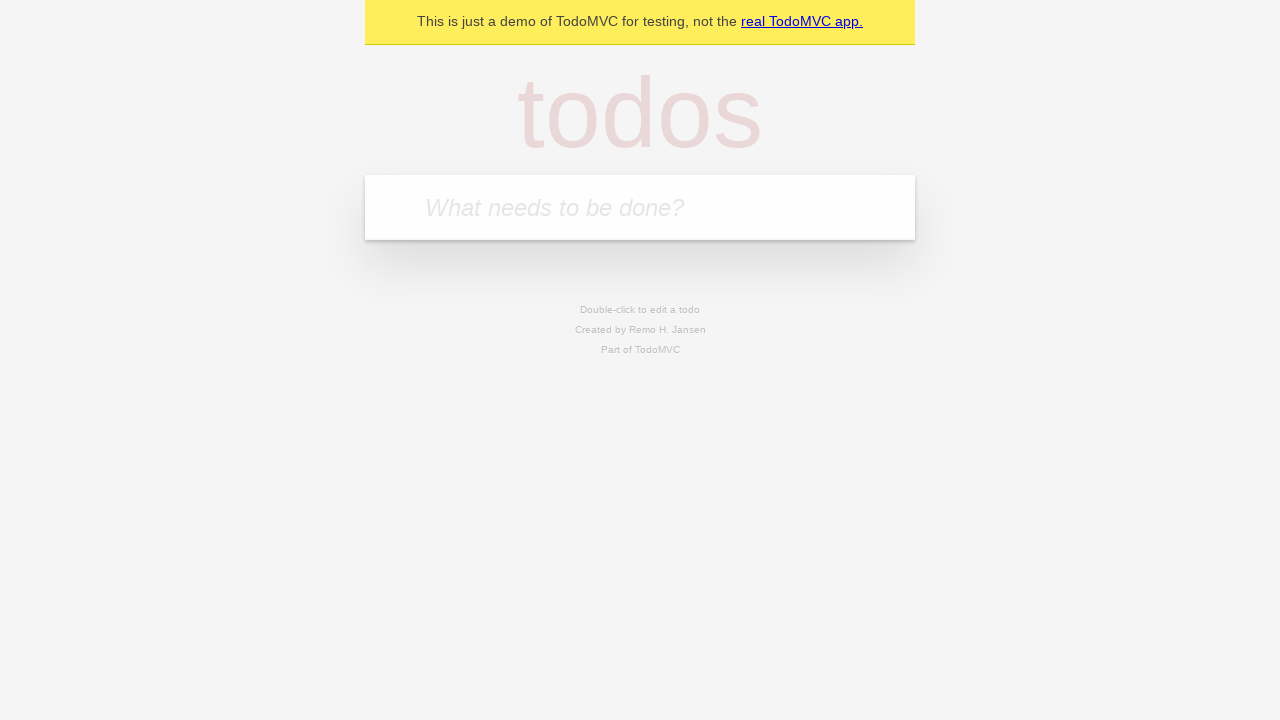

Filled new todo input with 'buy some cheese' on .new-todo
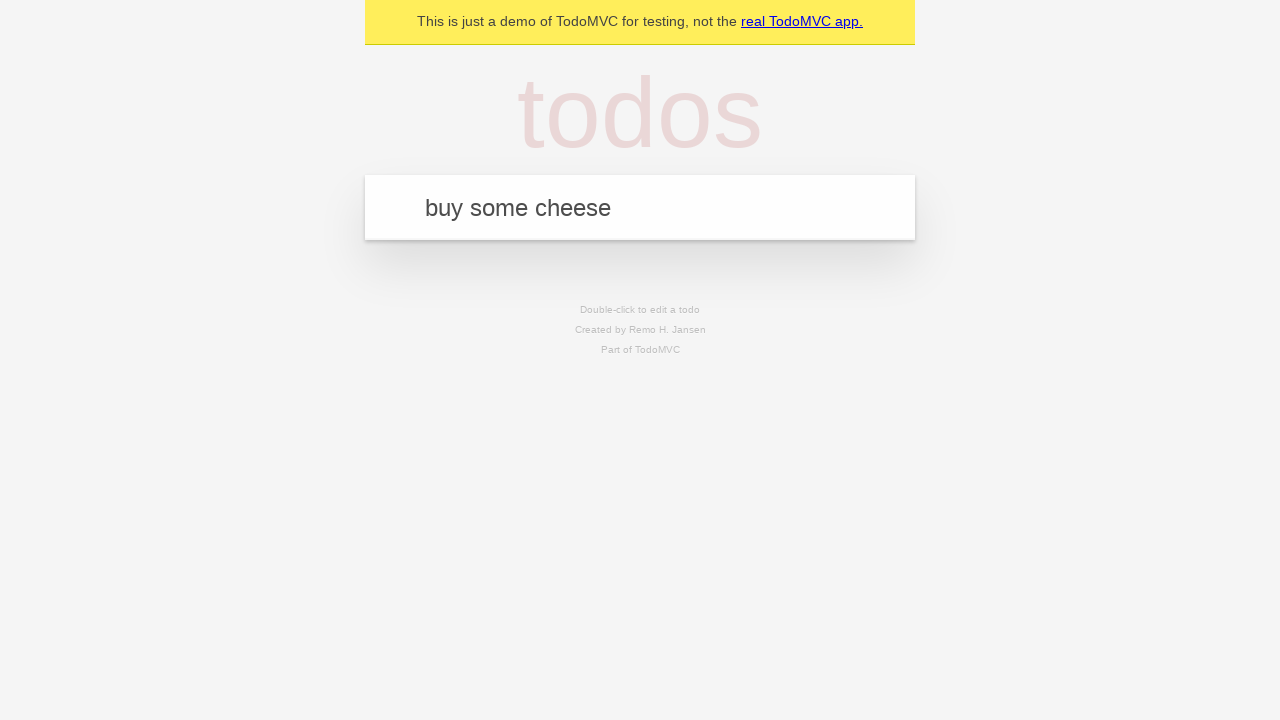

Pressed Enter to create first todo on .new-todo
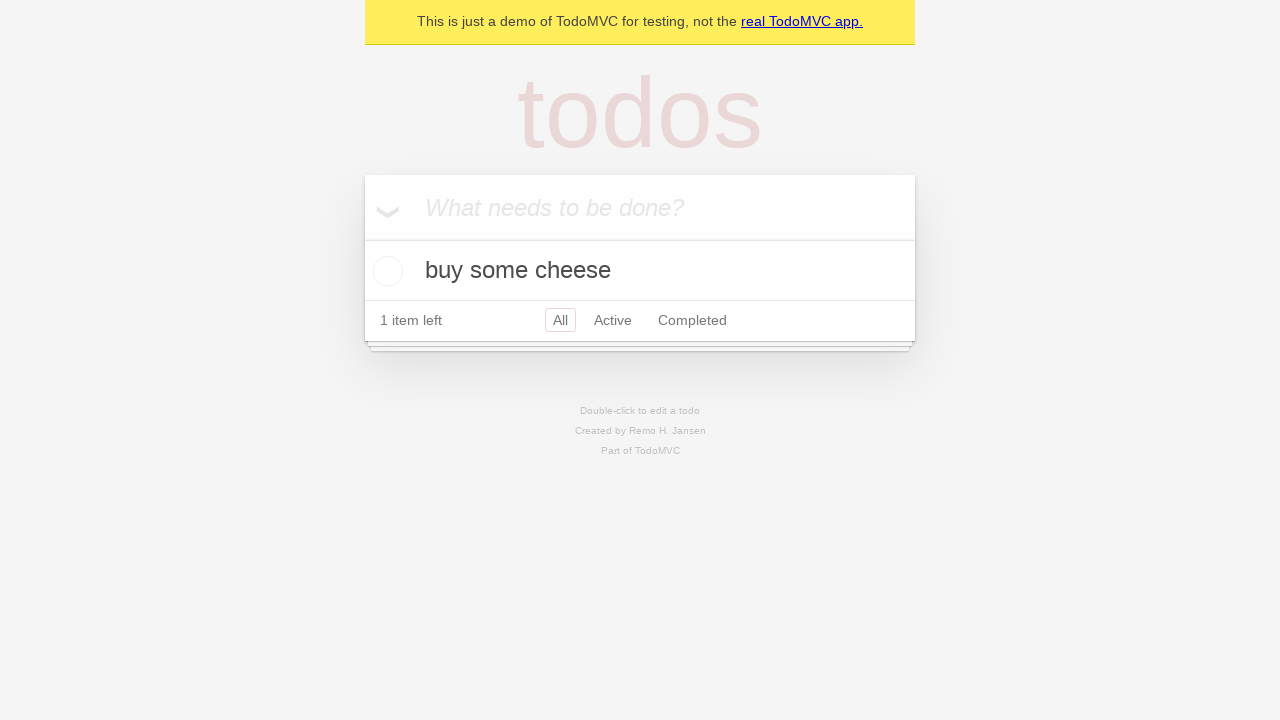

Filled new todo input with 'feed the cat' on .new-todo
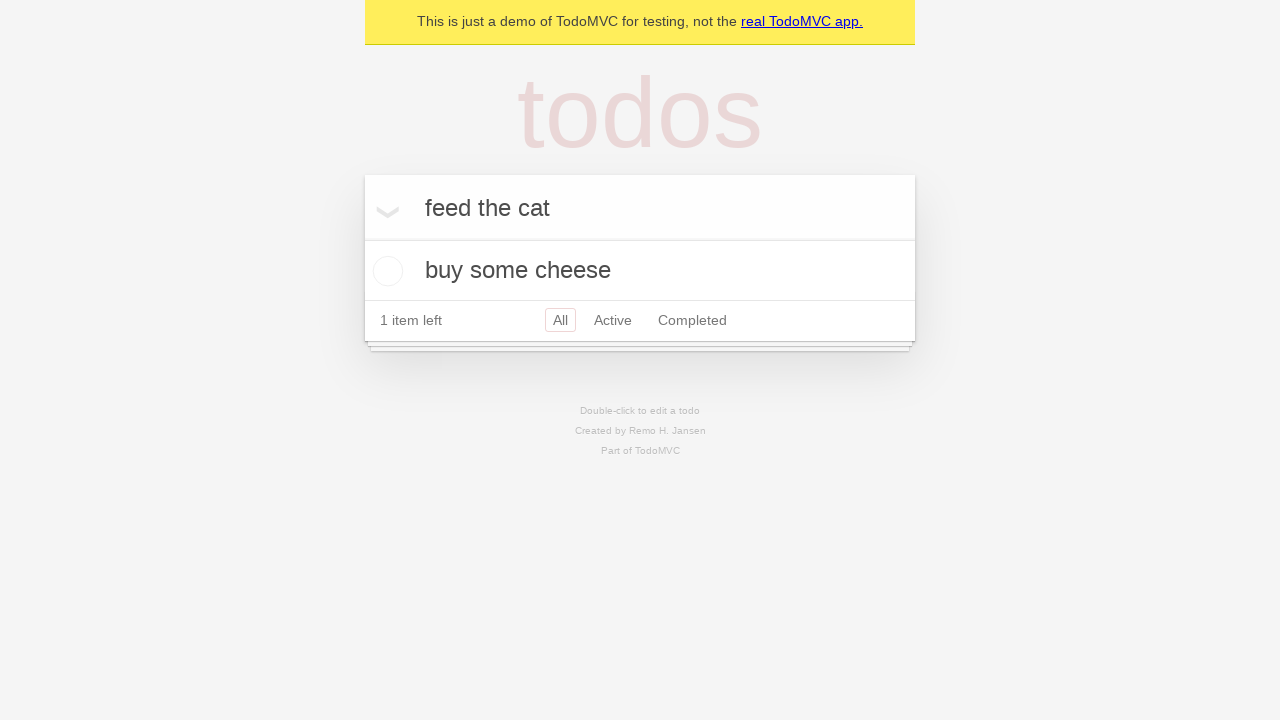

Pressed Enter to create second todo on .new-todo
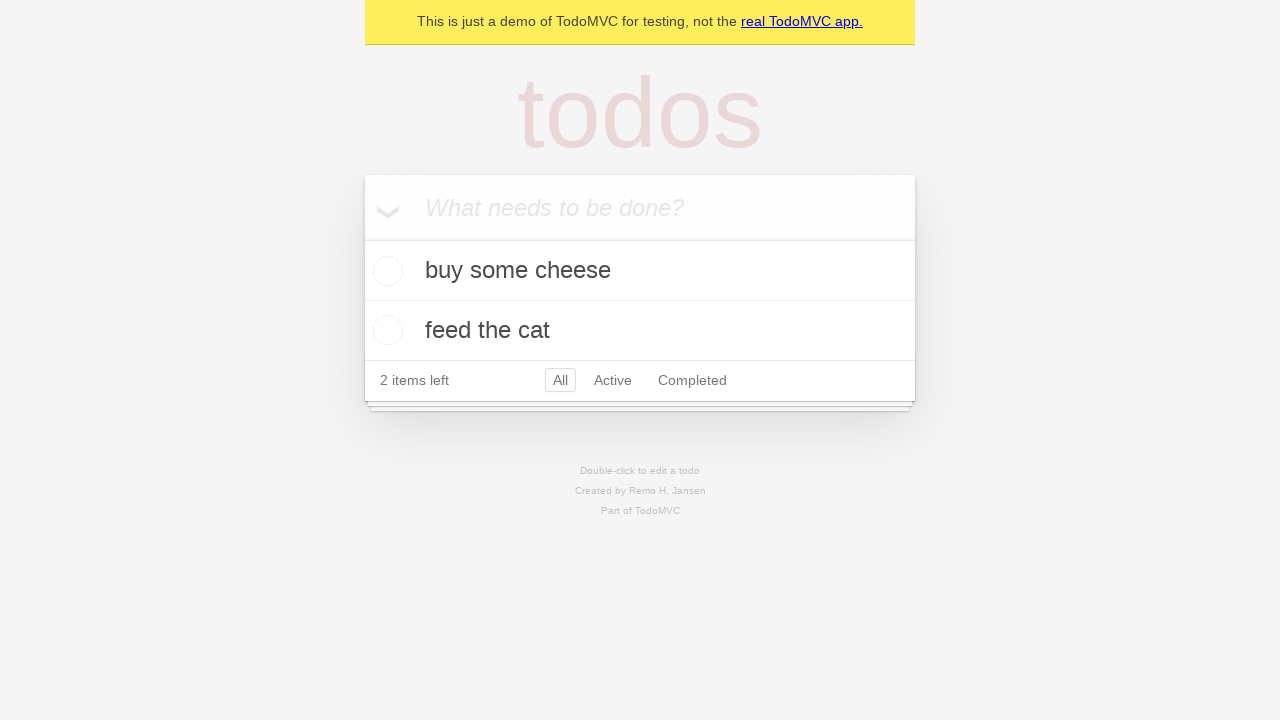

Filled new todo input with 'book a doctors appointment' on .new-todo
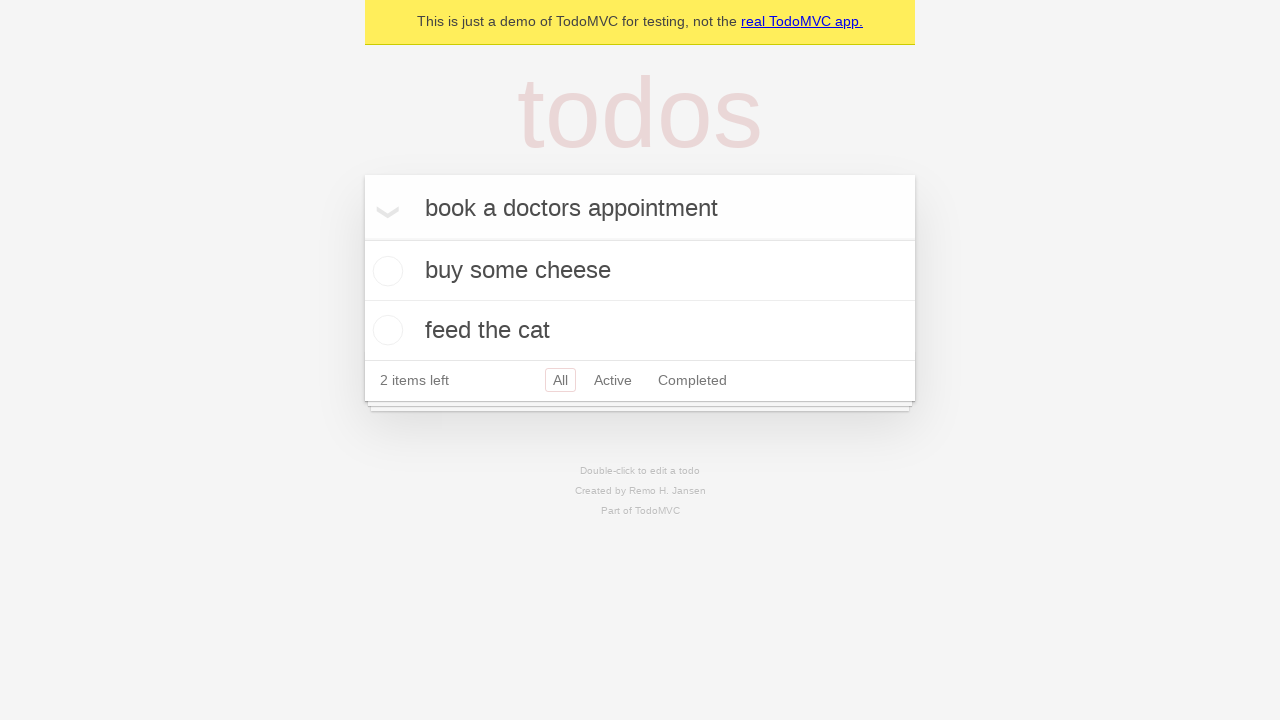

Pressed Enter to create third todo on .new-todo
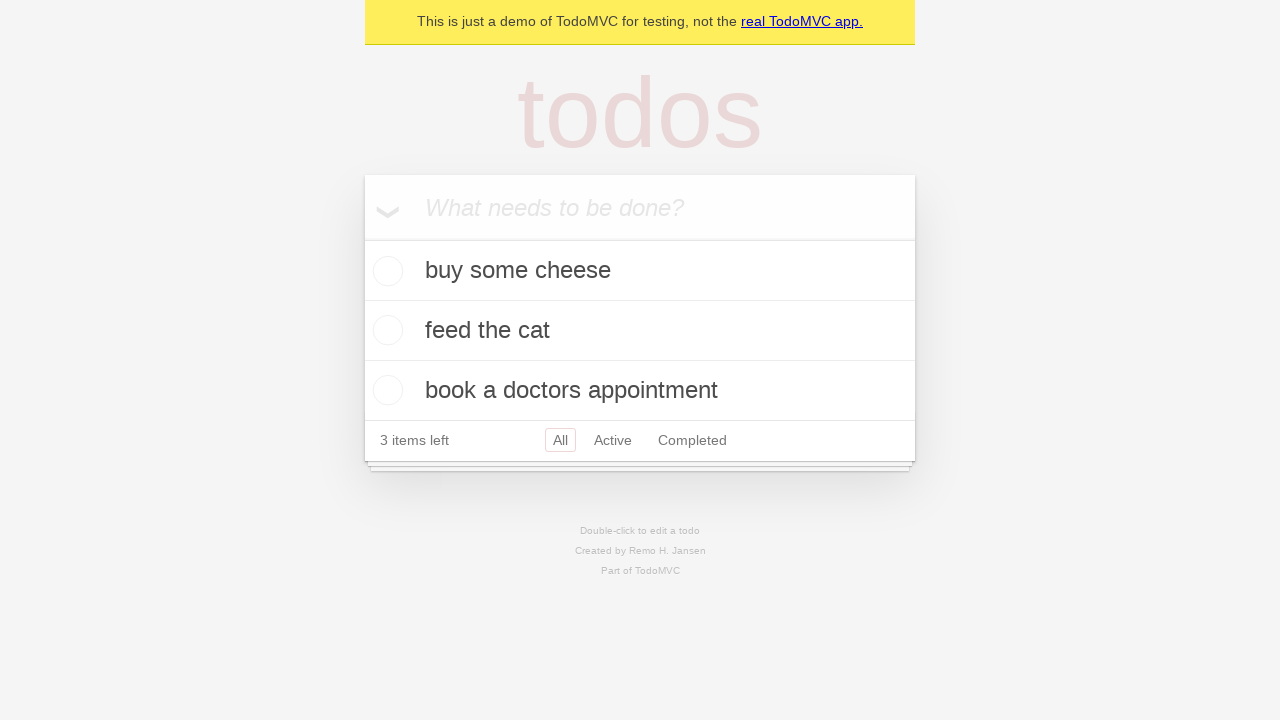

Double-clicked second todo item to enter edit mode at (640, 331) on .todo-list li >> nth=1
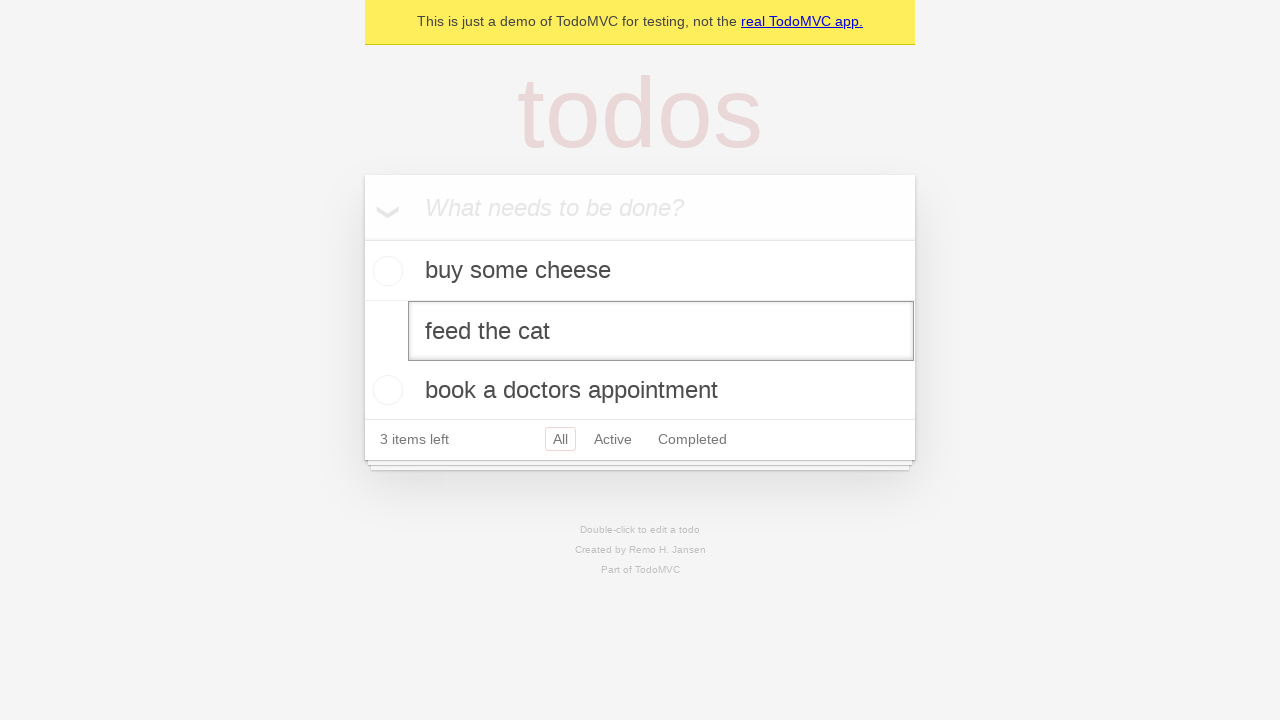

Filled edit field with text containing leading and trailing spaces: '    buy some sausages    ' on .todo-list li >> nth=1 >> .edit
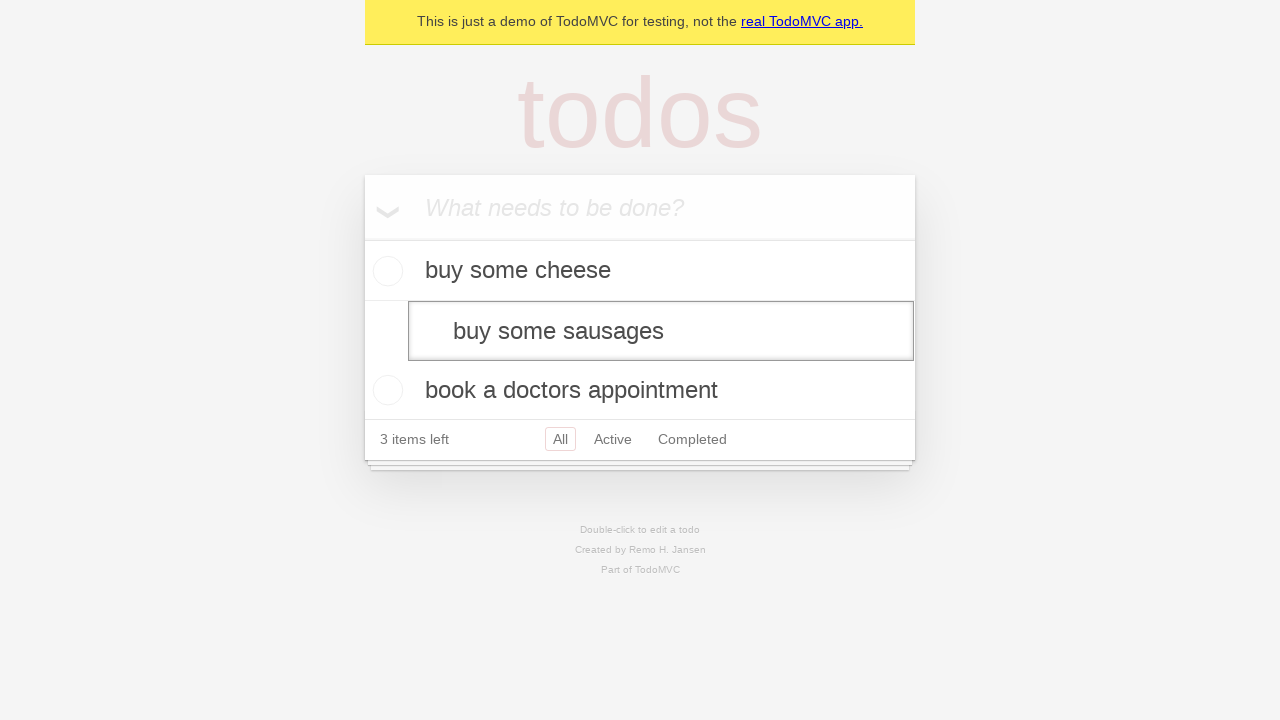

Pressed Enter to confirm edit and verify text is trimmed on .todo-list li >> nth=1 >> .edit
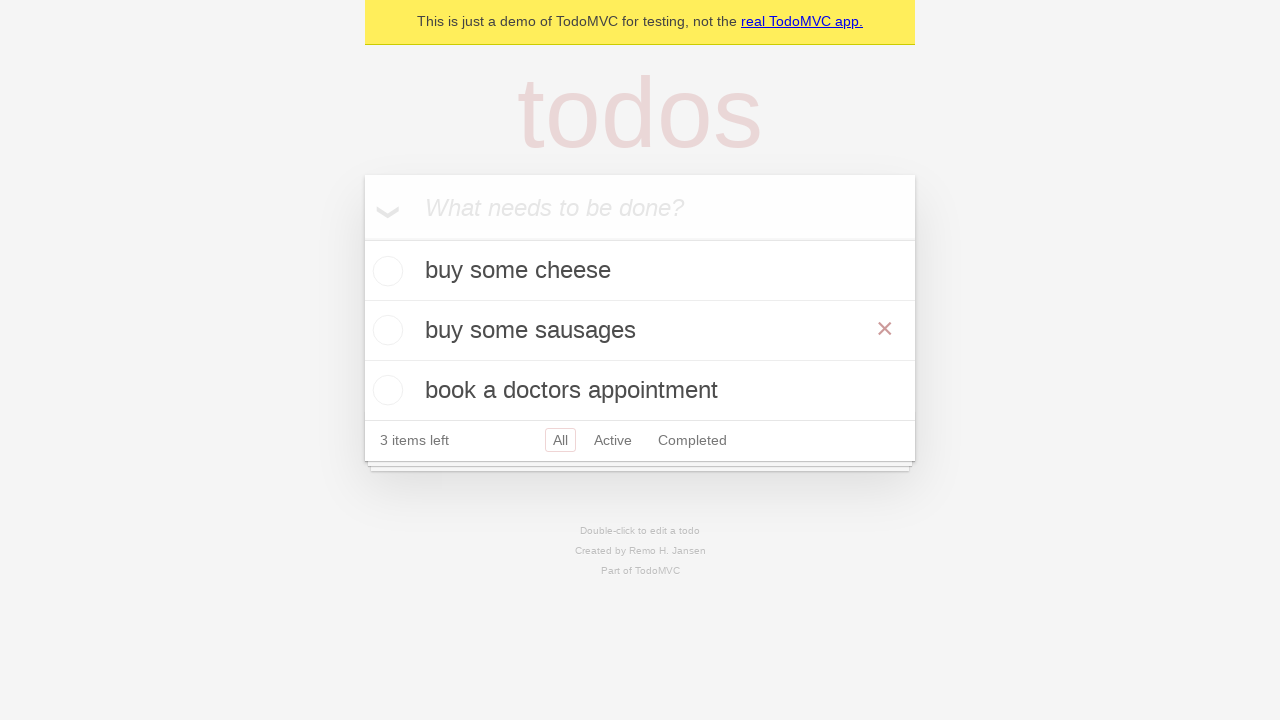

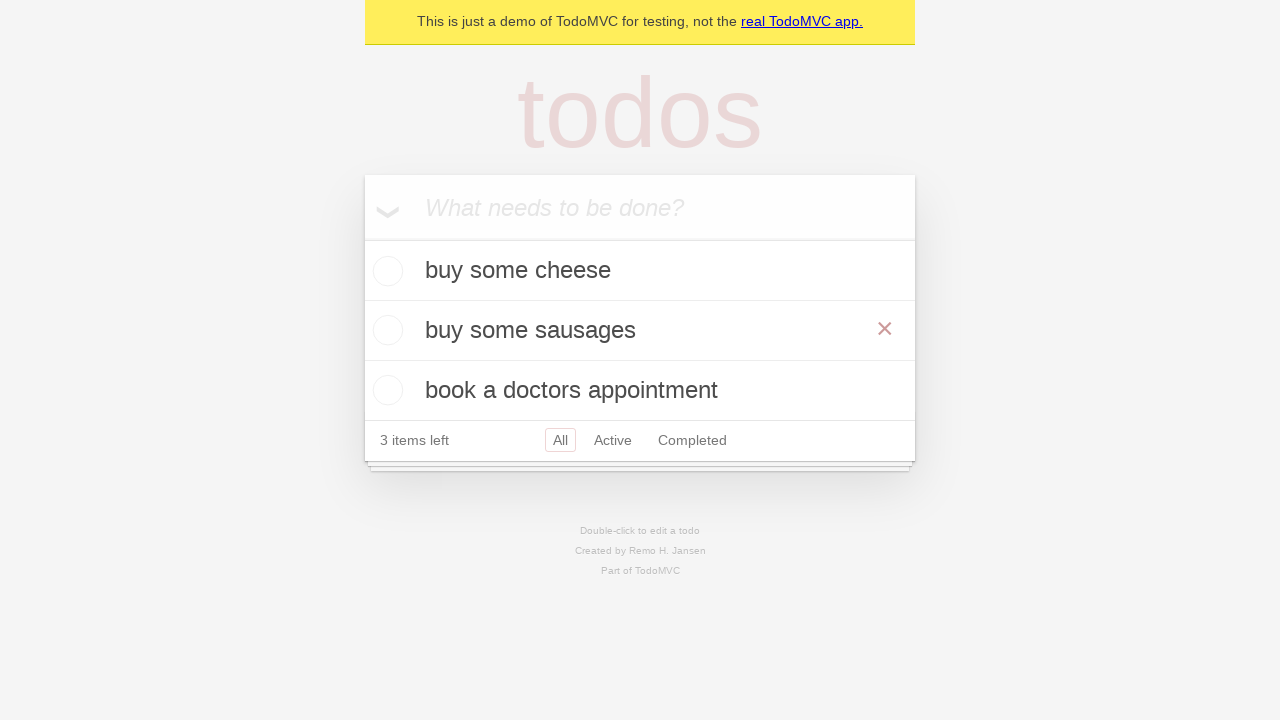